Opens the Demoblaze homepage and verifies the page title

Starting URL: https://www.demoblaze.com/

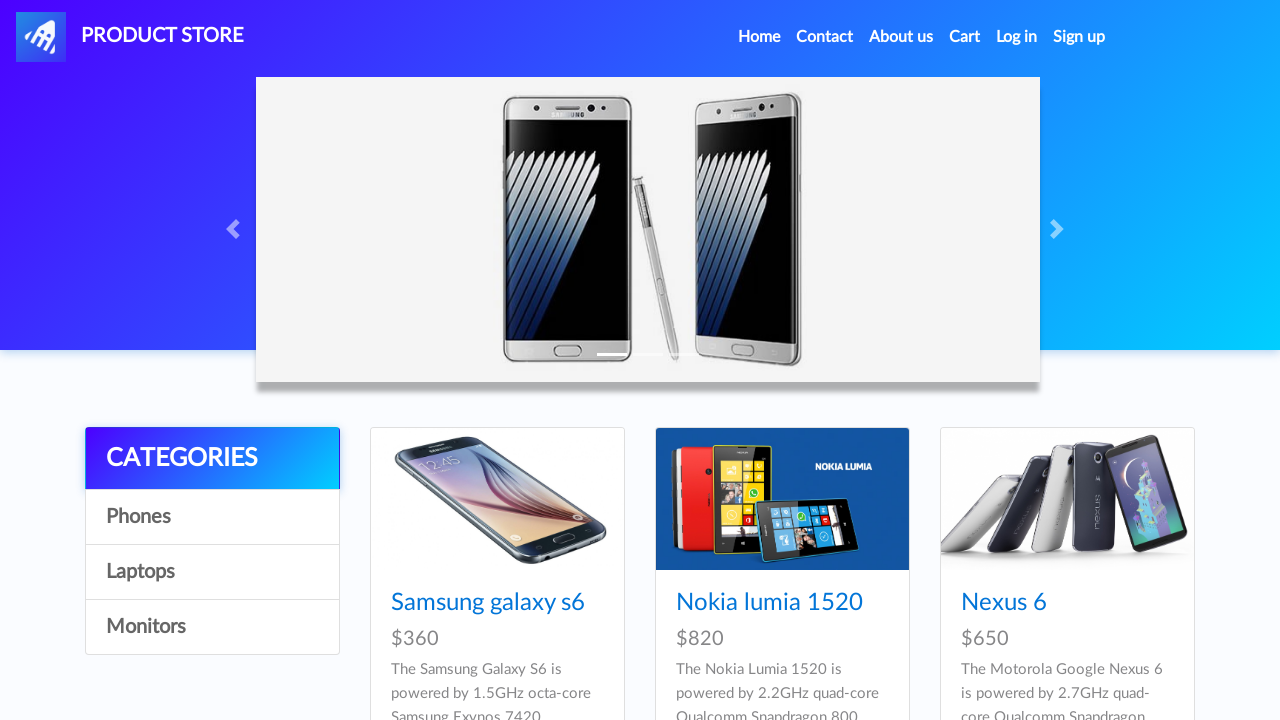

Navigated to Demoblaze homepage
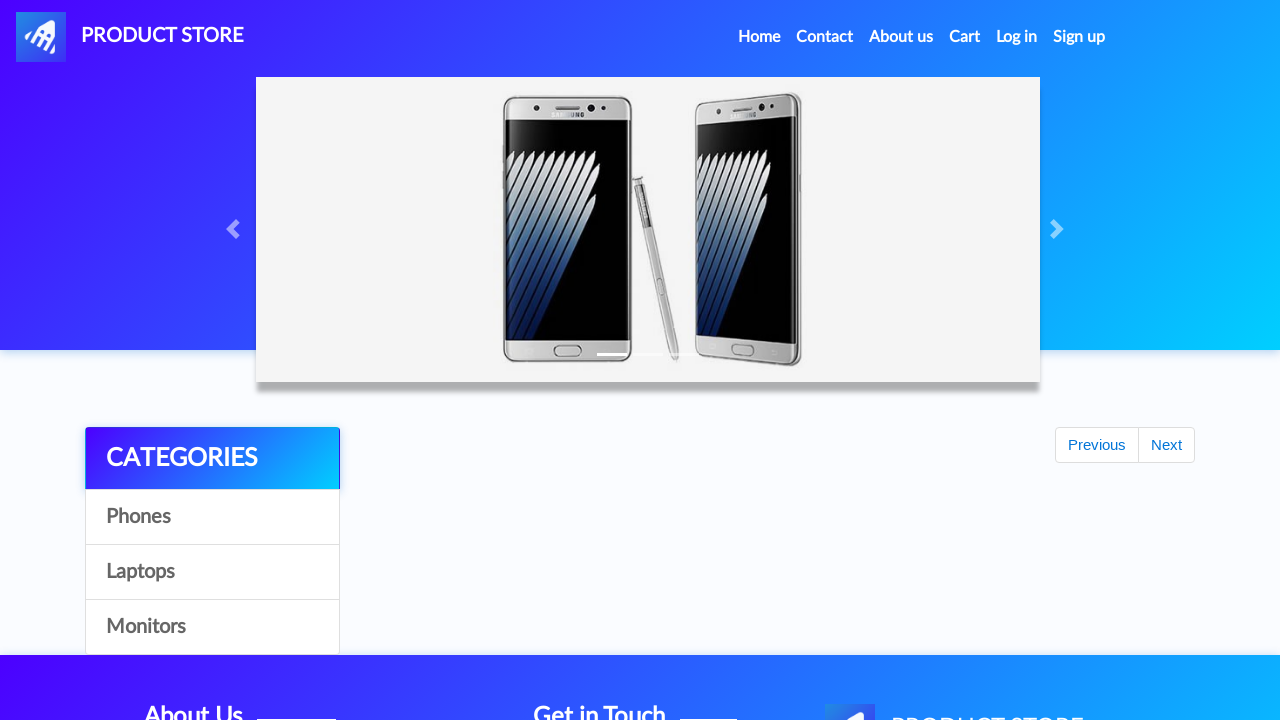

Verified page title is 'STORE'
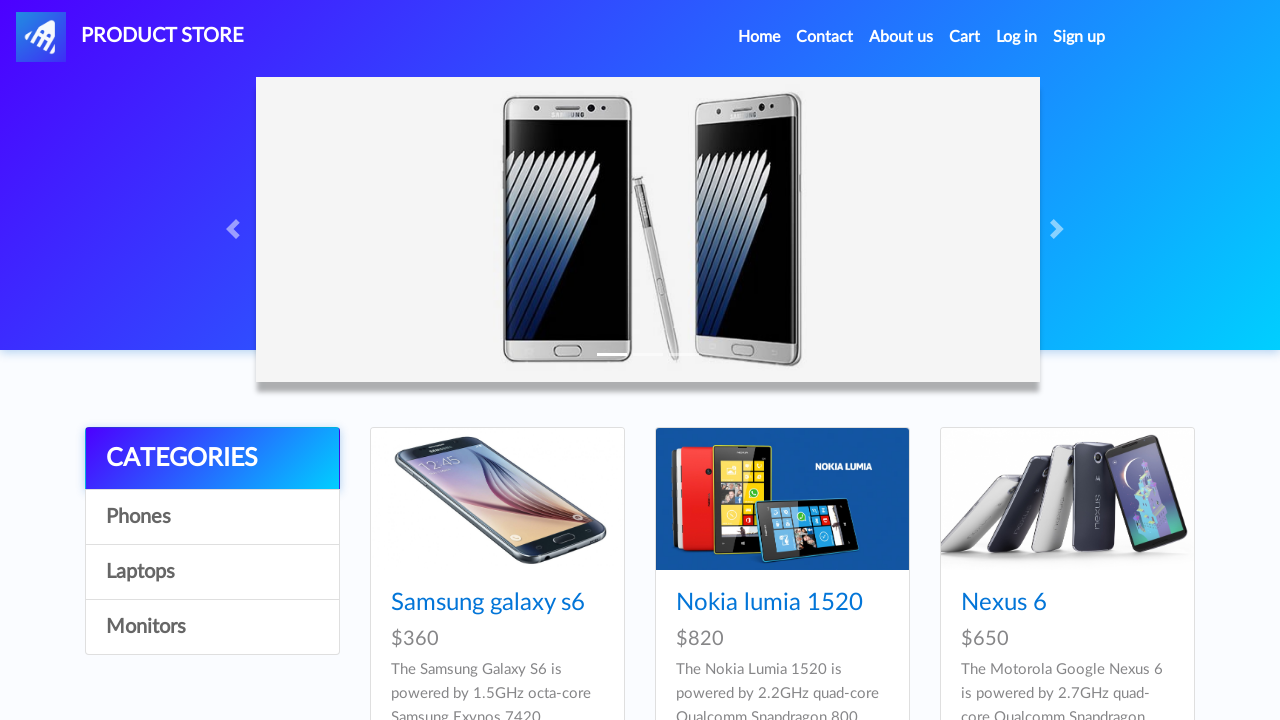

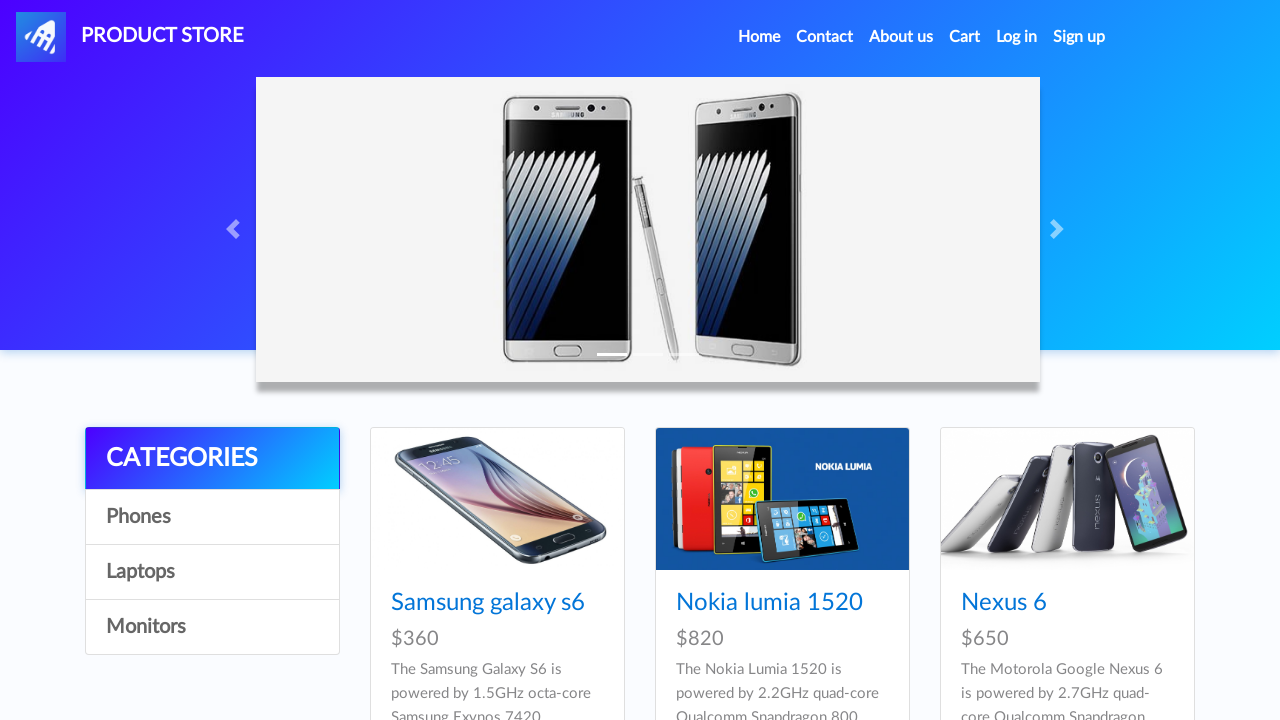